Navigates through research area pages to verify they load correctly

Starting URL: https://www.flinders.edu.au/research

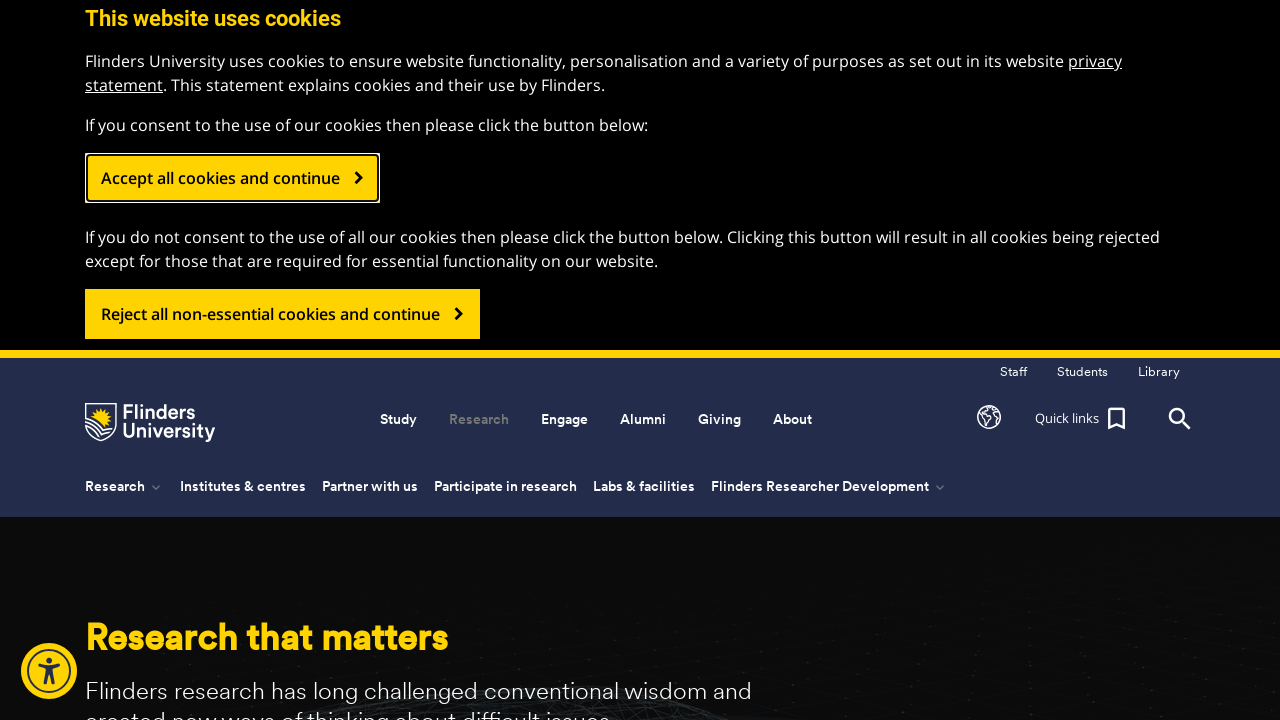

Navigated to Engineering and Technology research page
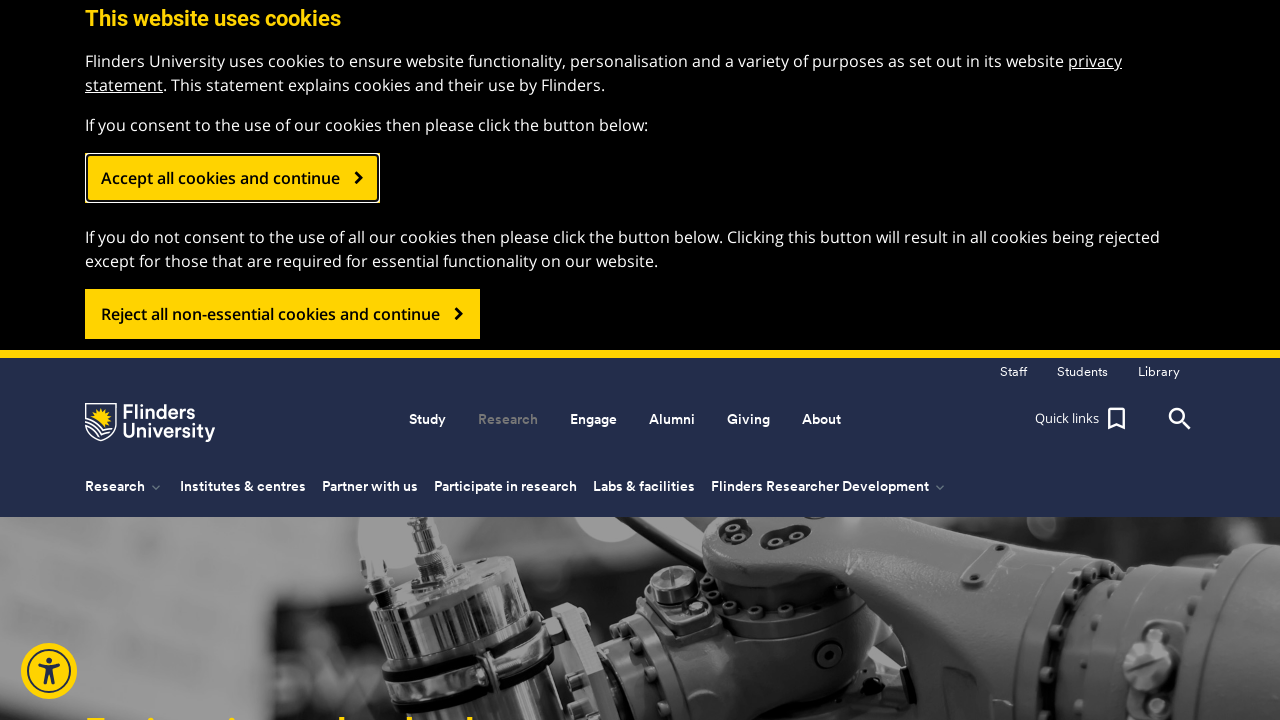

Navigated to Research Impact page
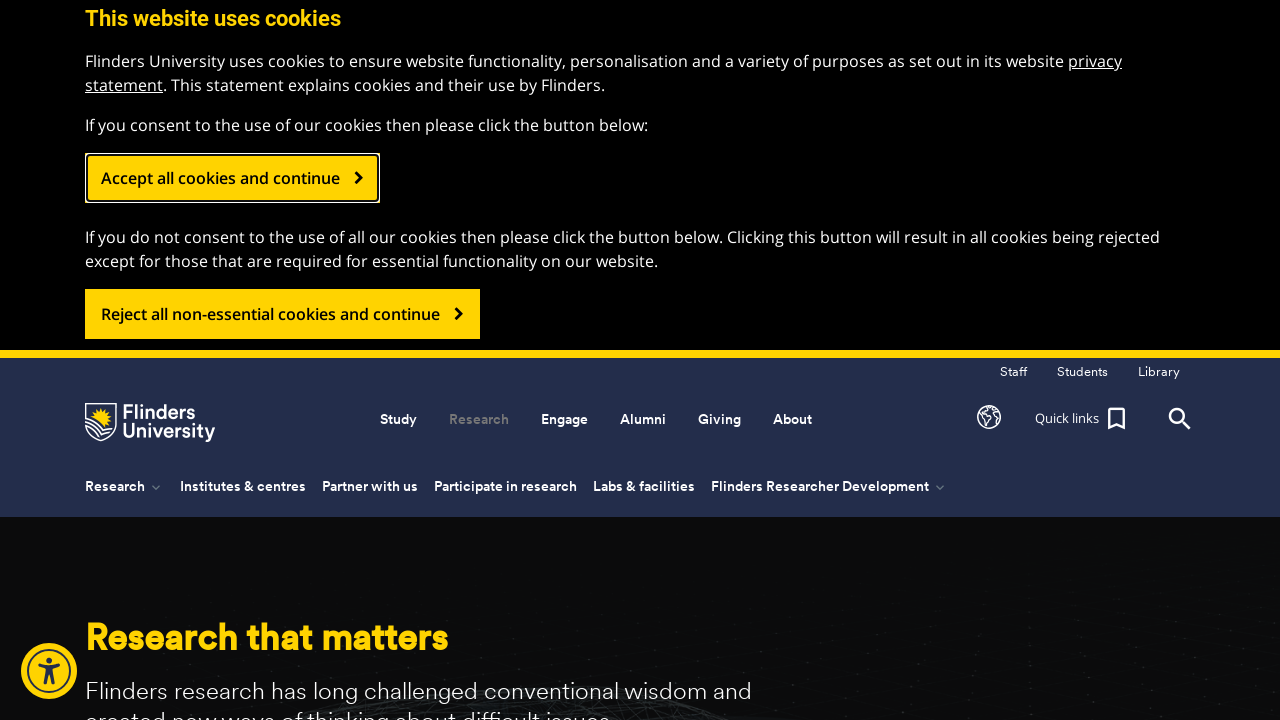

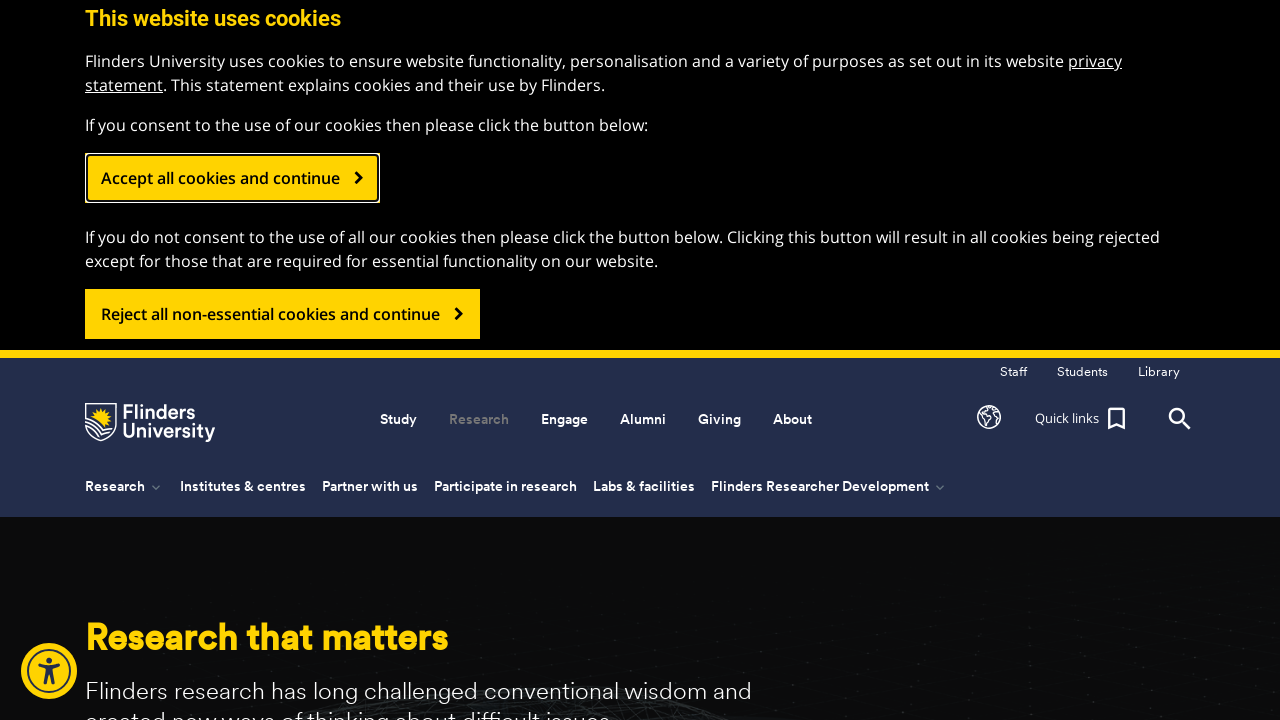